Navigates to Microsoft Australia website and verifies the URL contains 'en-au' after the page loads.

Starting URL: https://www.microsoft.com/en-au/

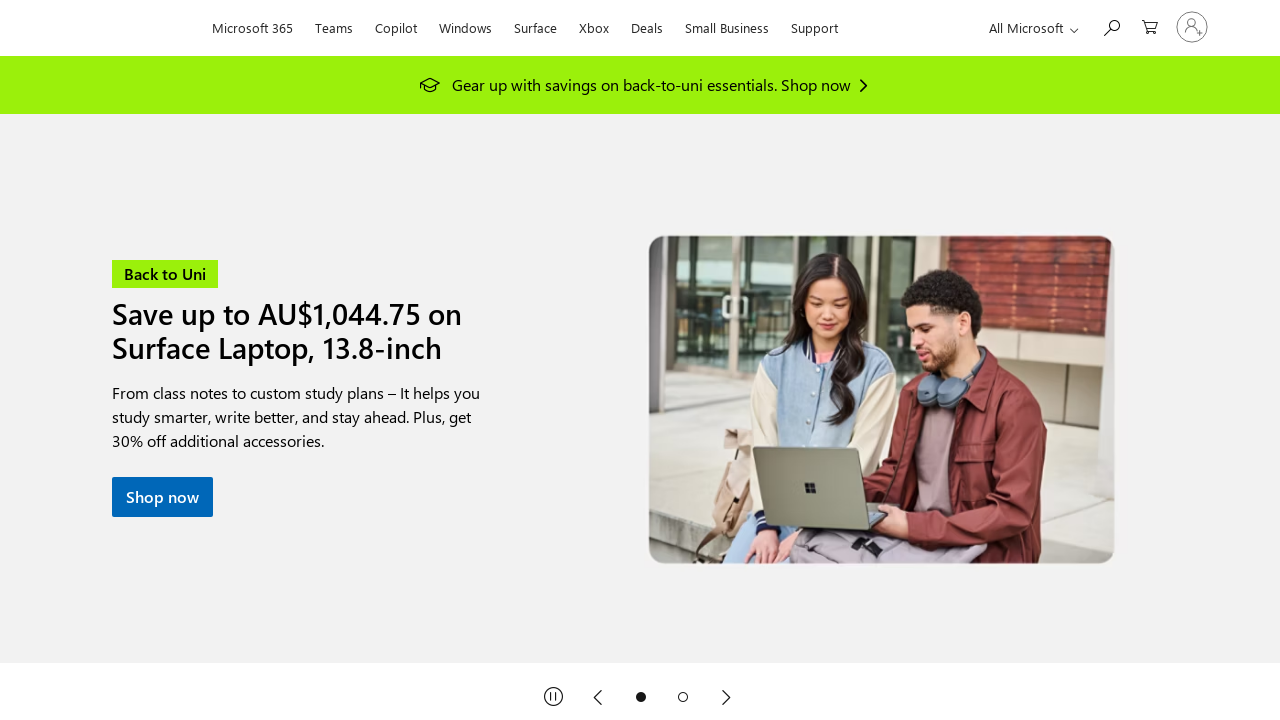

Waited for page to reach domcontentloaded state
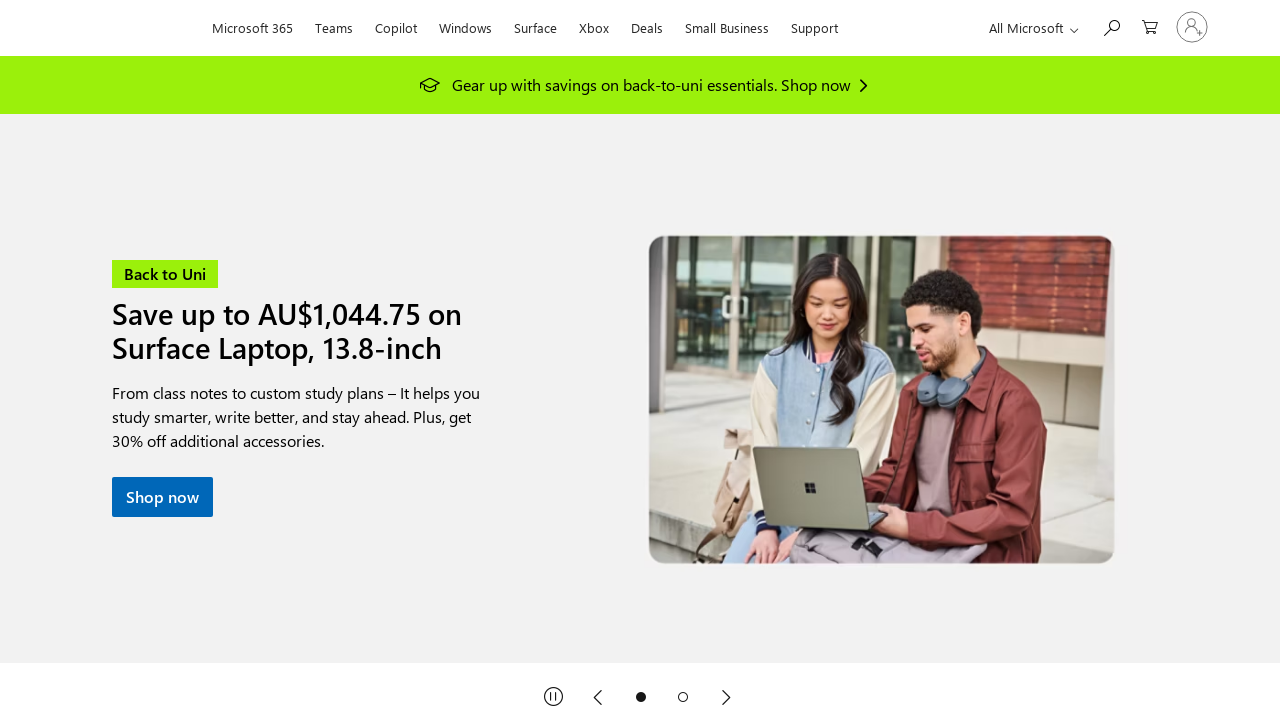

Verified URL contains 'en-au' for Microsoft Australia site
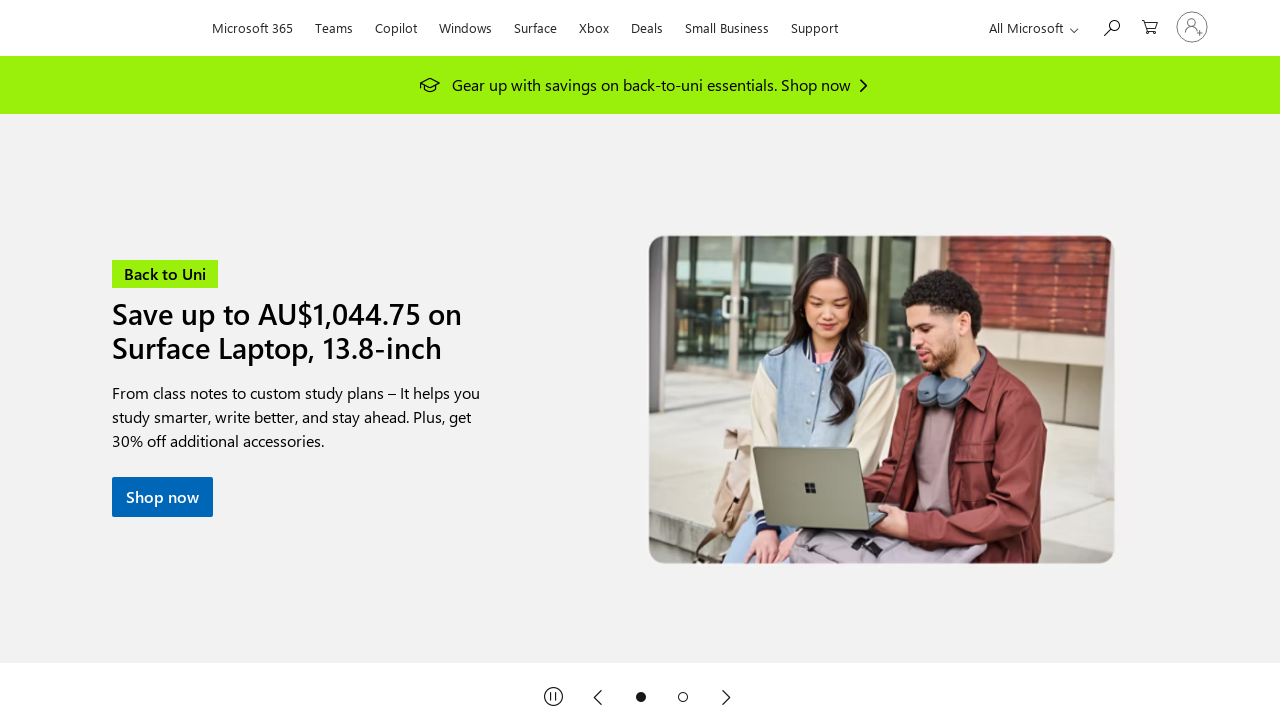

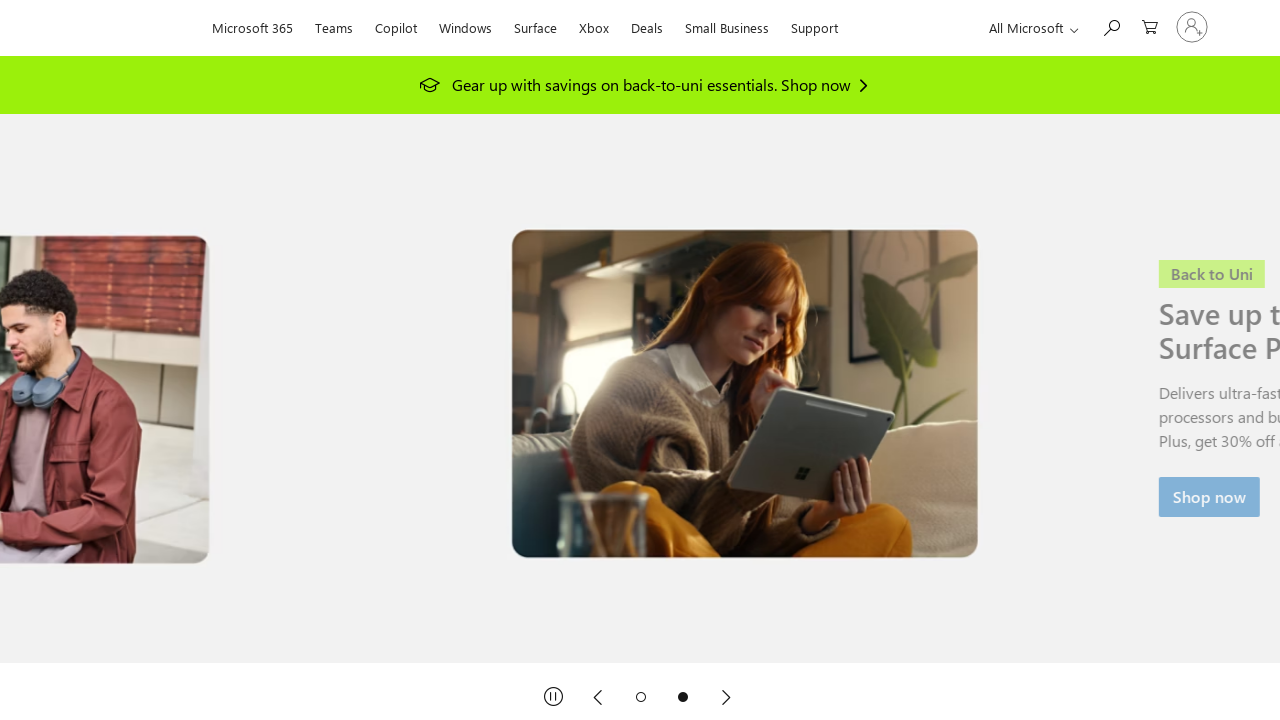